Tests text area functionality by scrolling to it, entering text, clearing it, and verifying its properties

Starting URL: http://watir.com/examples/forms_with_input_elements.html

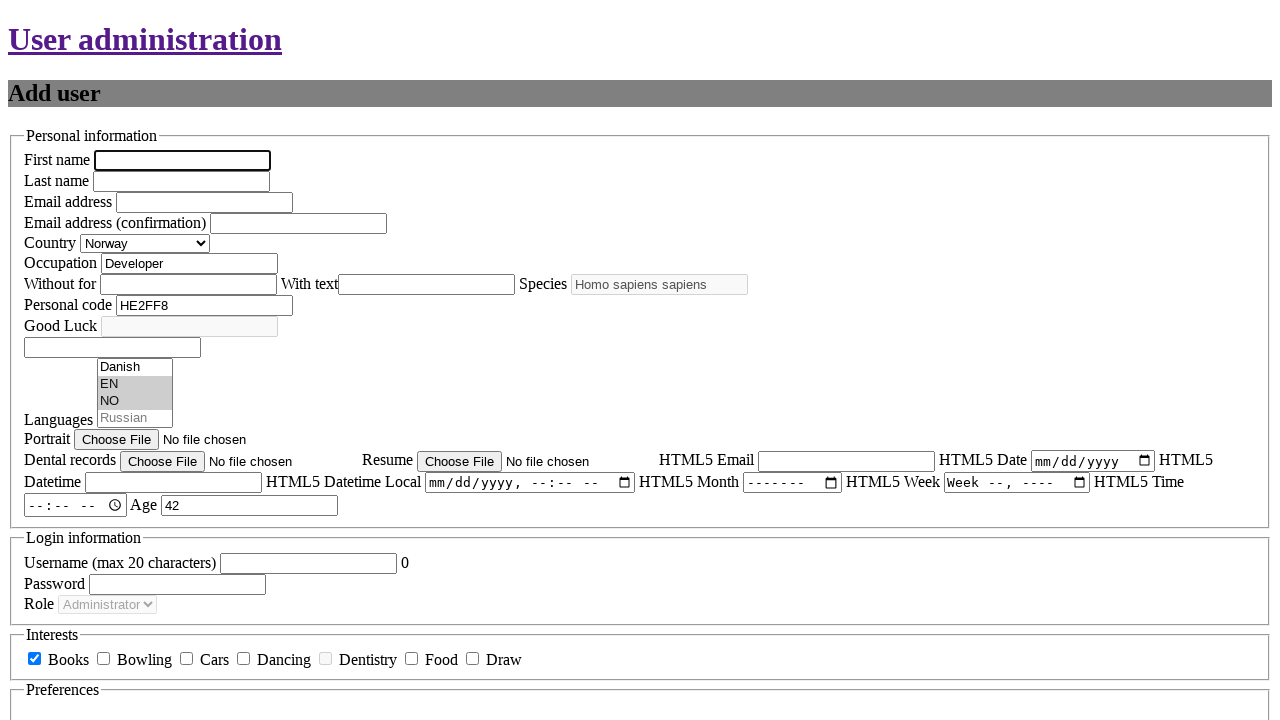

Scrolled to bottom of page to make text area visible
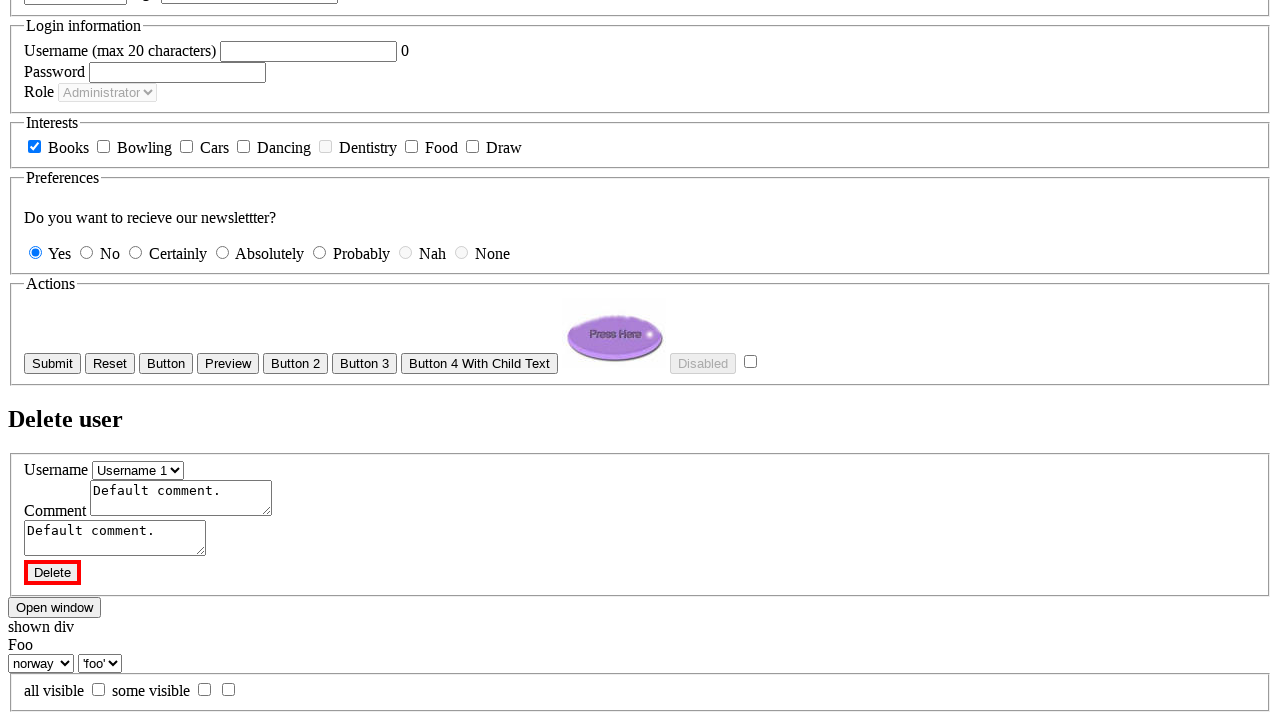

Filled text area with 'Comment for better reach.' on textarea#delete_user_comment
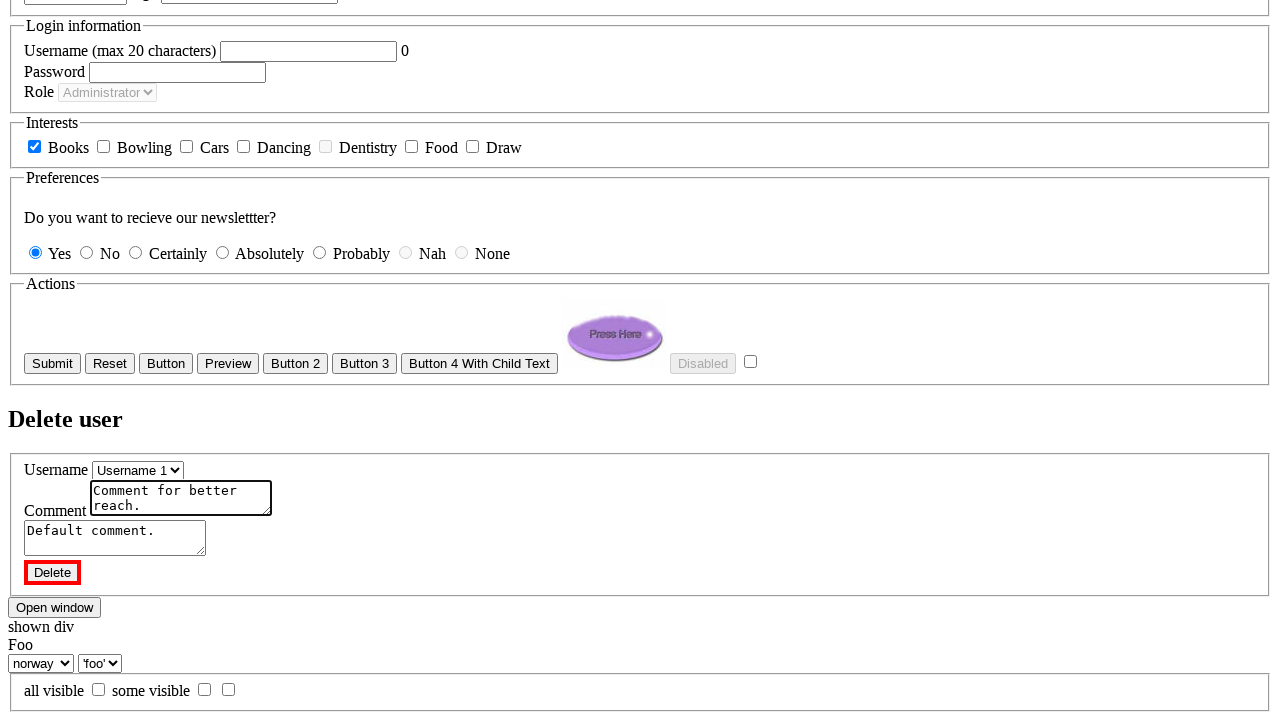

Waited 2 seconds to observe text in textarea
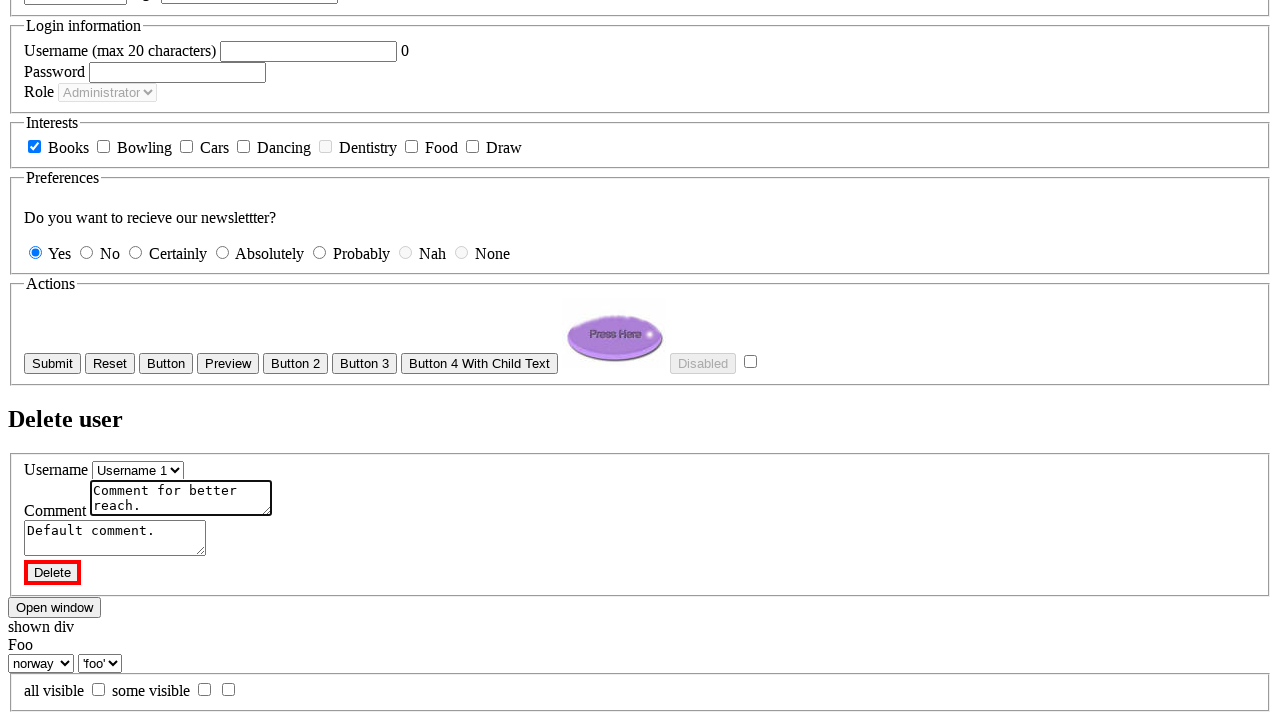

Cleared text area by filling with empty string on textarea#delete_user_comment
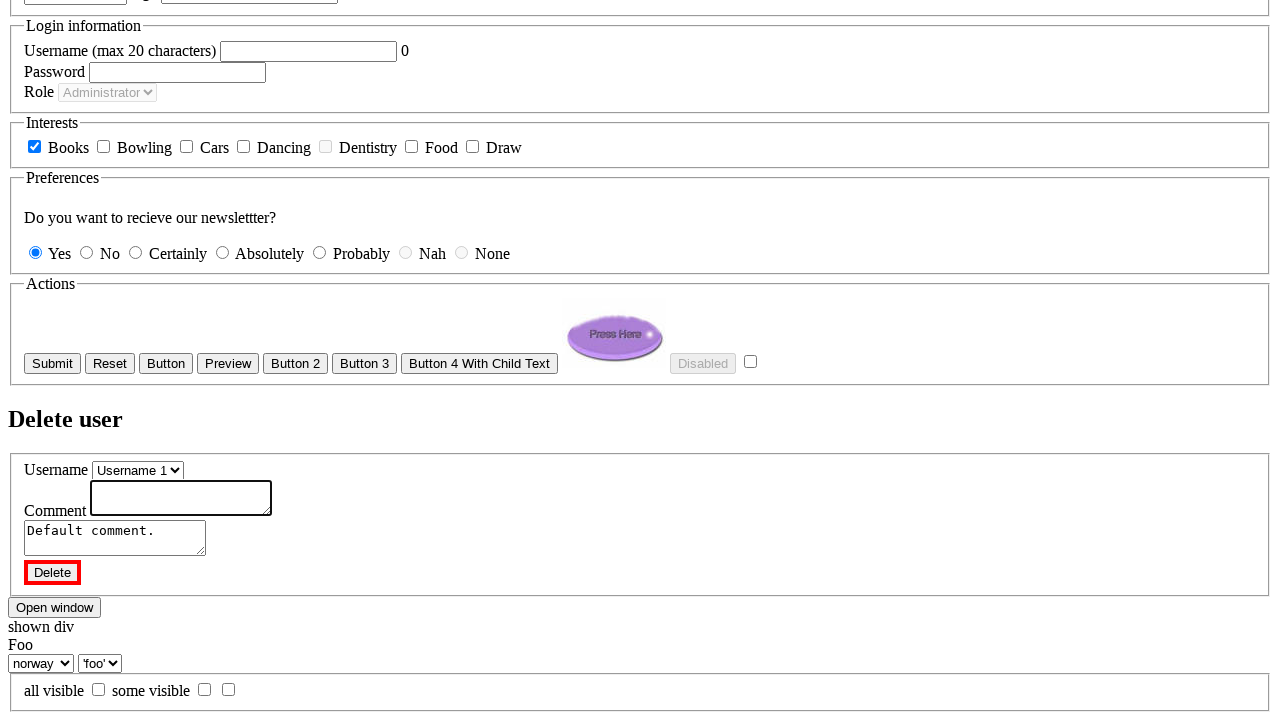

Located textarea#delete_user_comment element
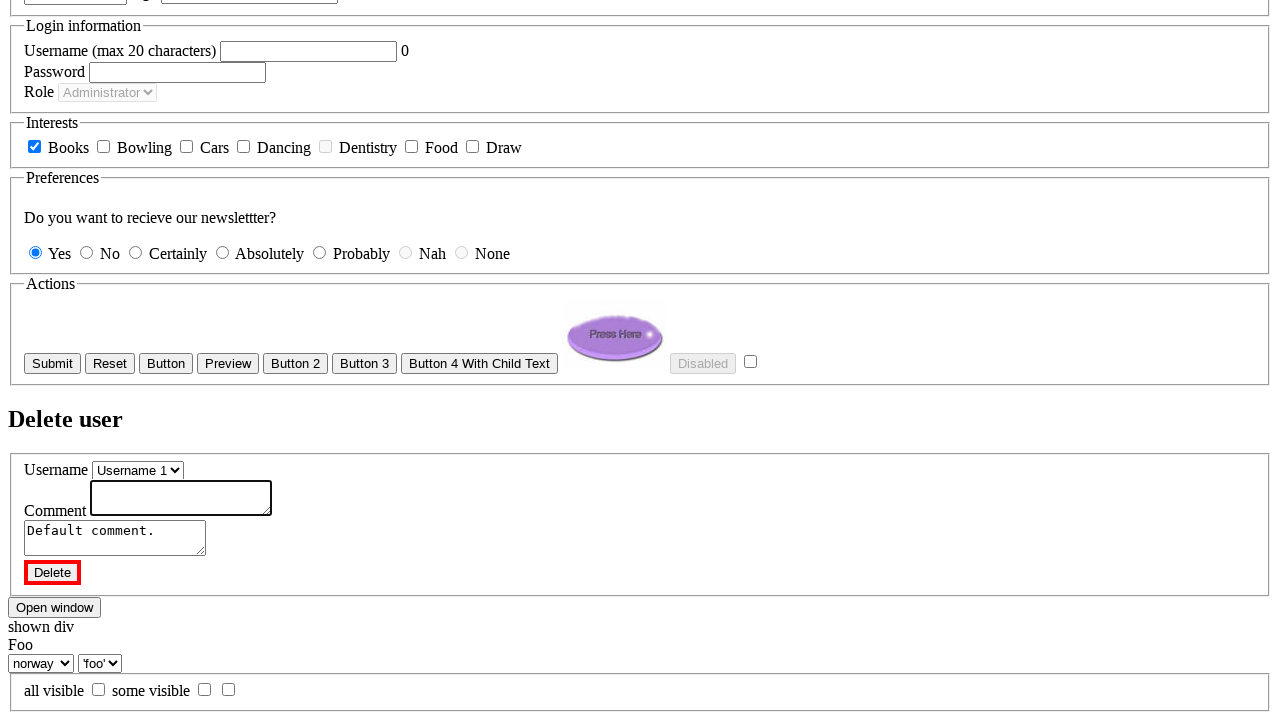

Retrieved and printed text area inner text
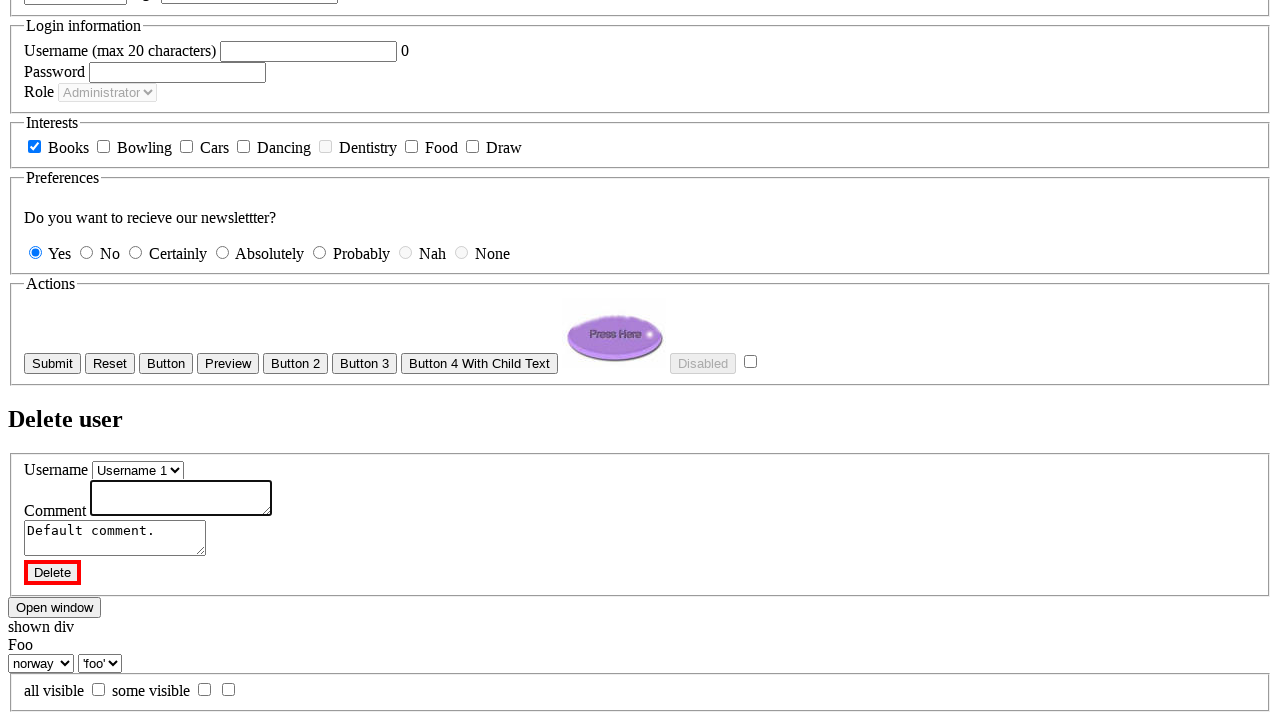

Retrieved and printed text area aria-role attribute
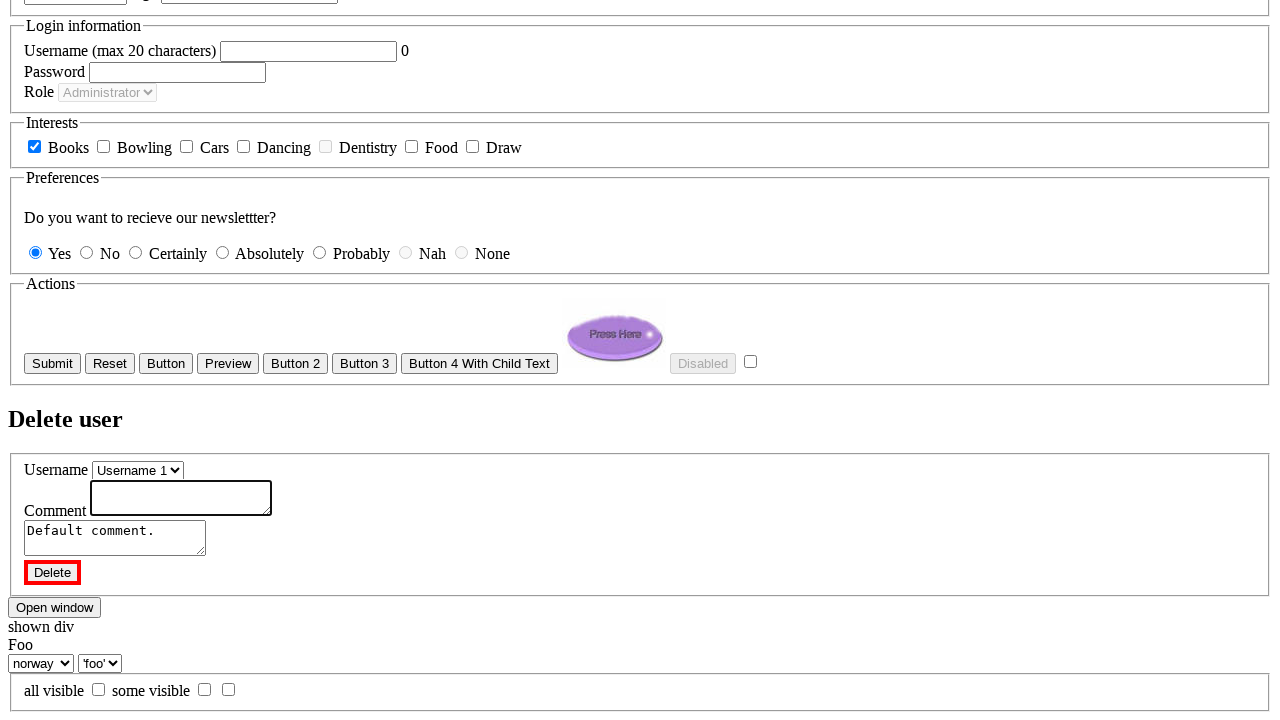

Retrieved and printed text area tag name (TEXTAREA)
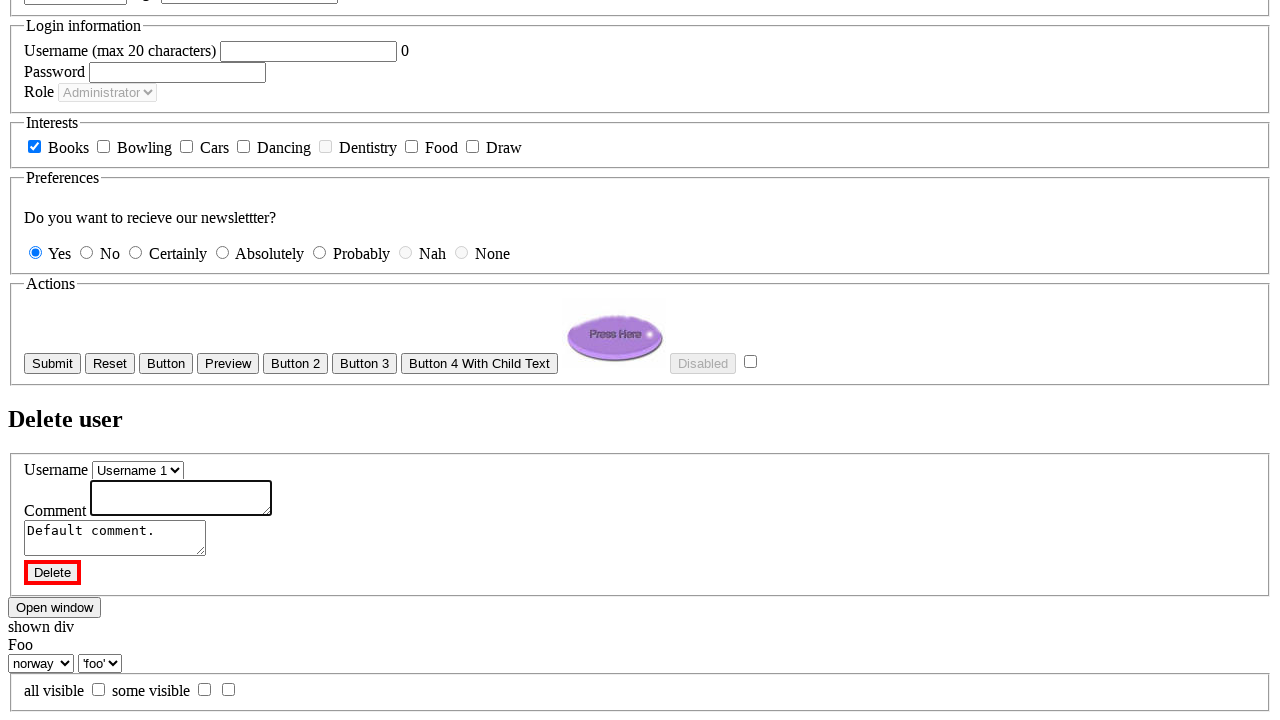

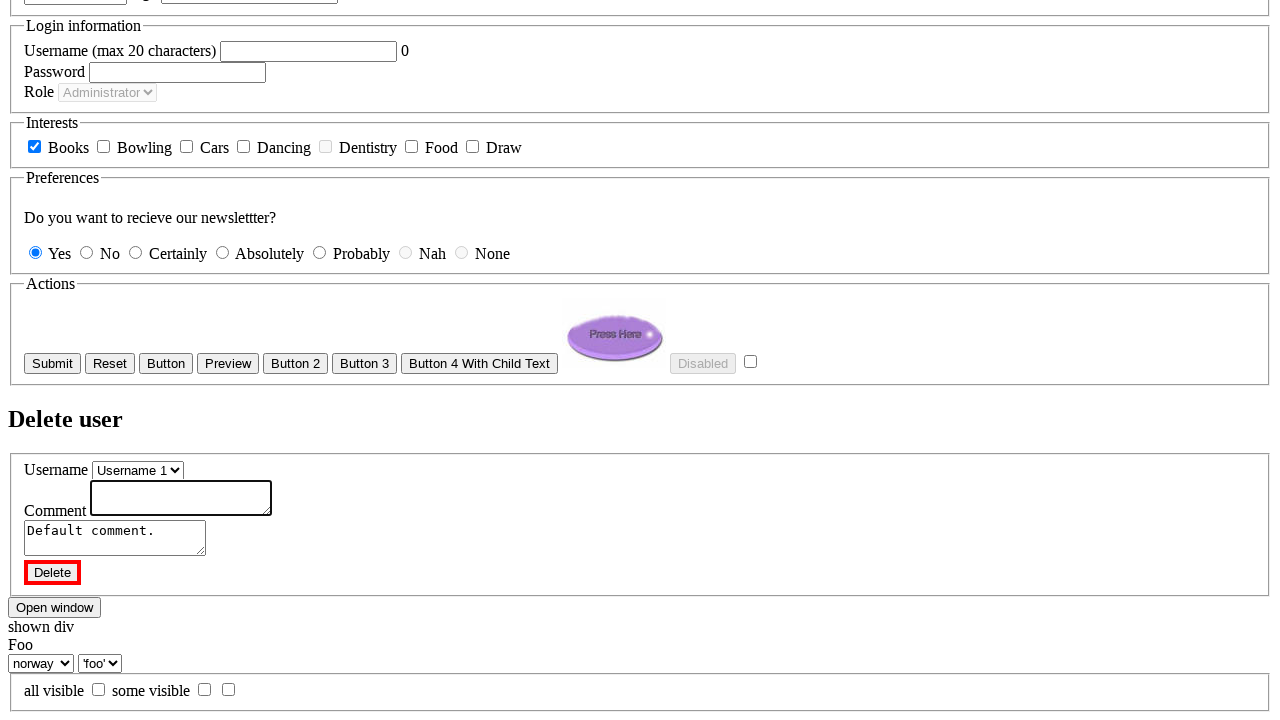